Tests JavaScript execution capabilities by scrolling the page and retrieving page information like title and ready state

Starting URL: https://www.w3schools.com/Jsref/met_win_scrollto.asp

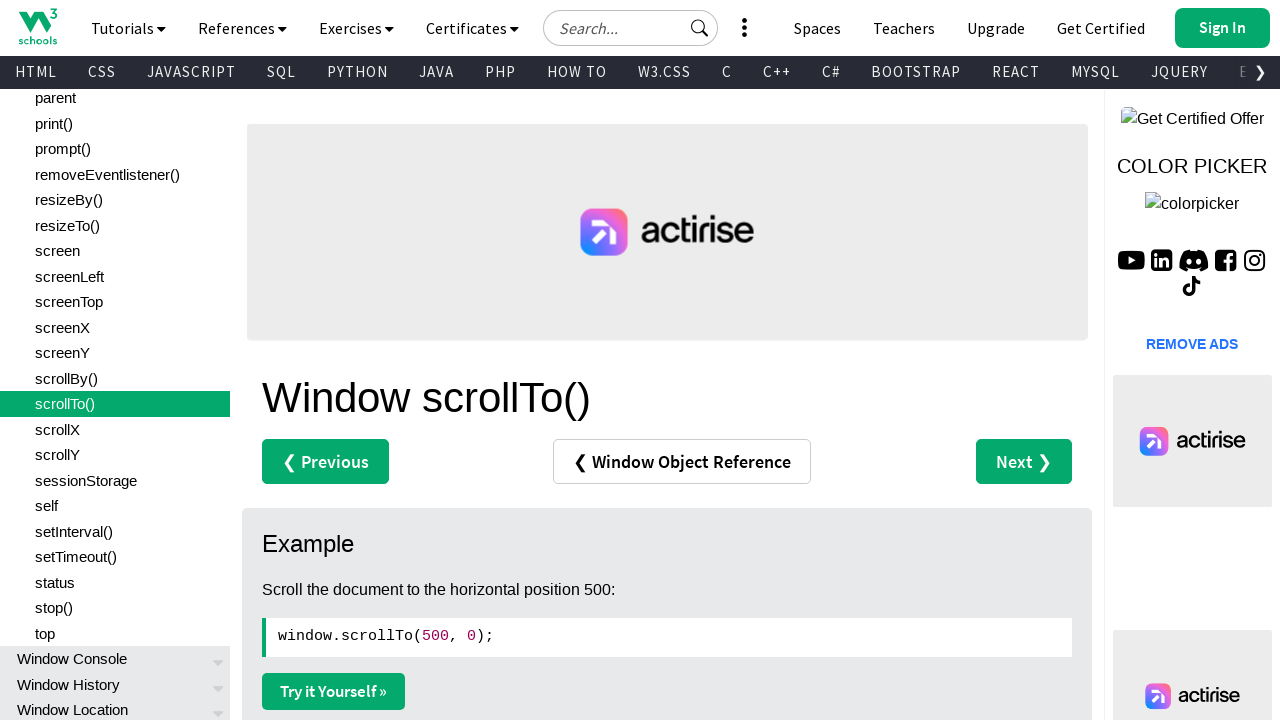

Scrolled page down to 2000px using JavaScript
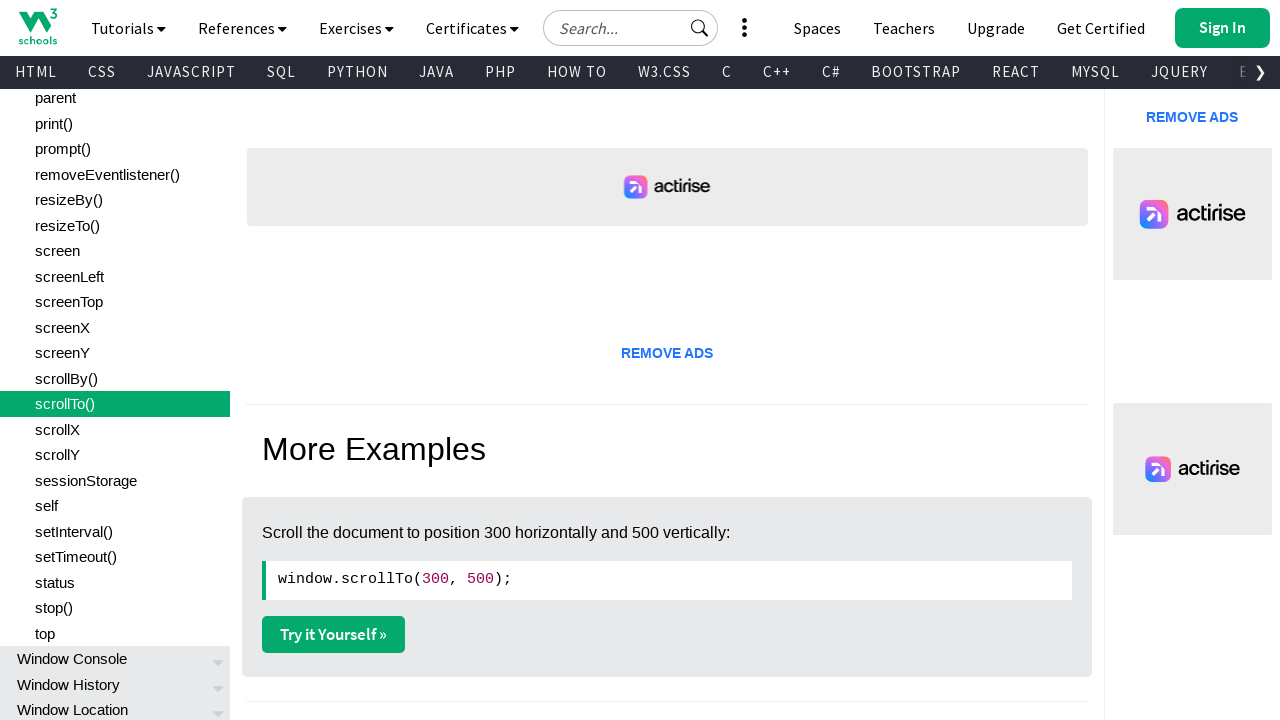

Retrieved page title: Window scrollTo() Method
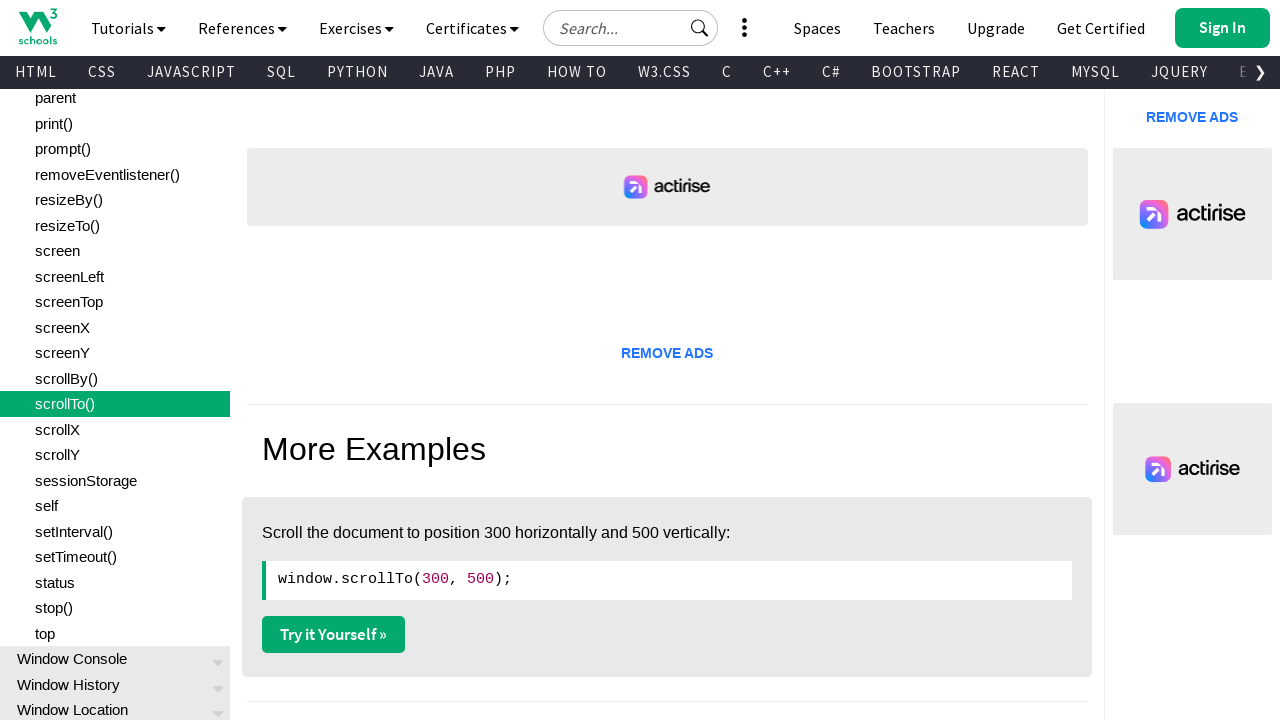

Retrieved page ready state: complete
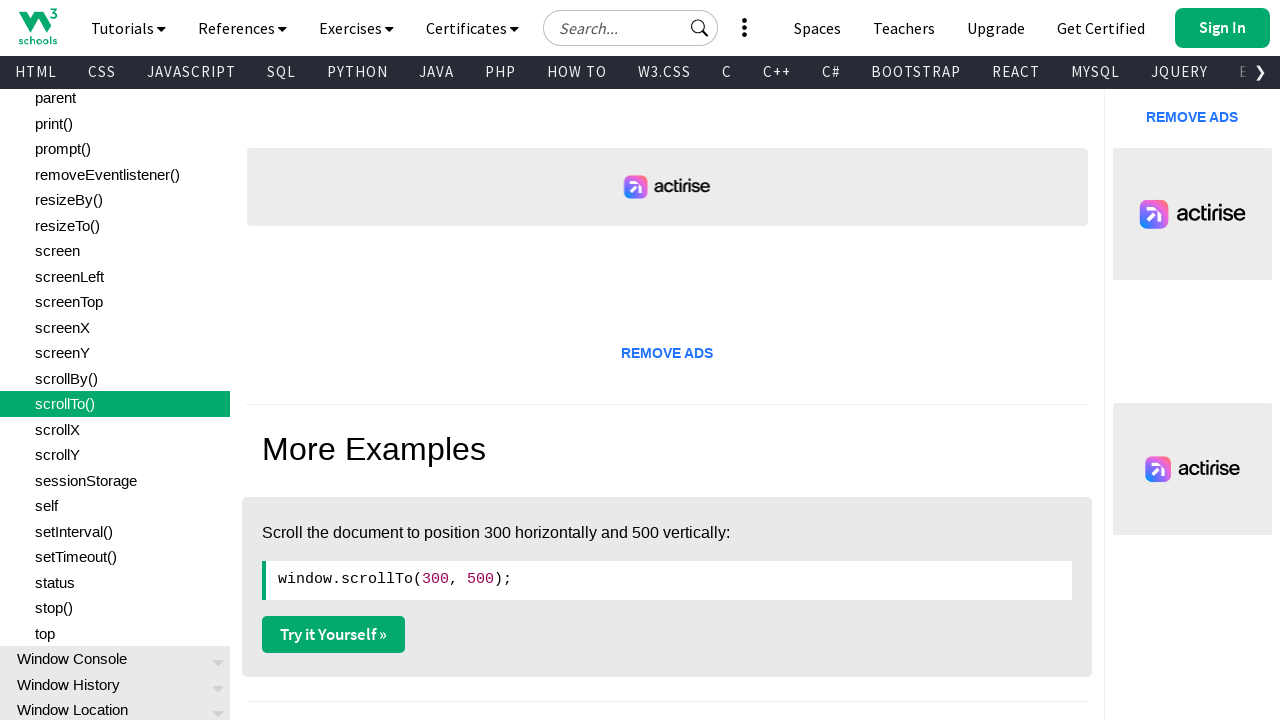

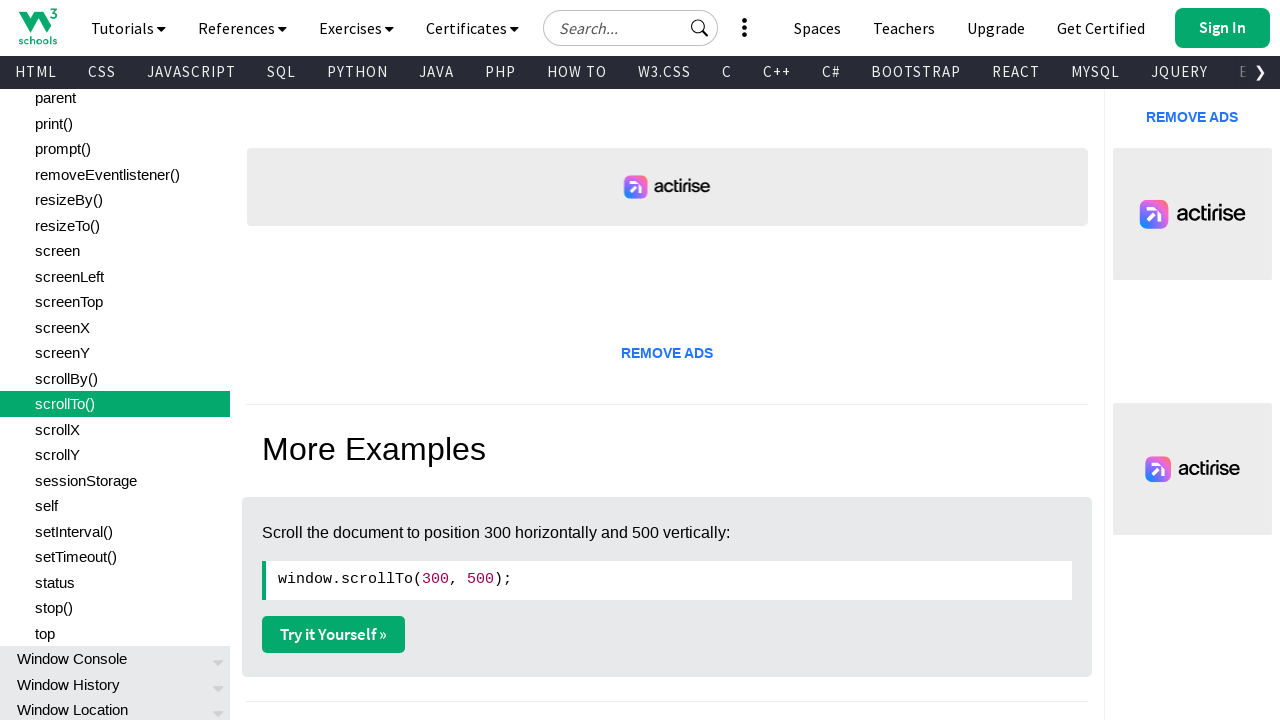